Tests the forgot login info form by filling all required fields (first name, last name, address, city, state, zipcode, SSN) and submitting the form

Starting URL: https://parabank.parasoft.com/parabank/lookup.htm

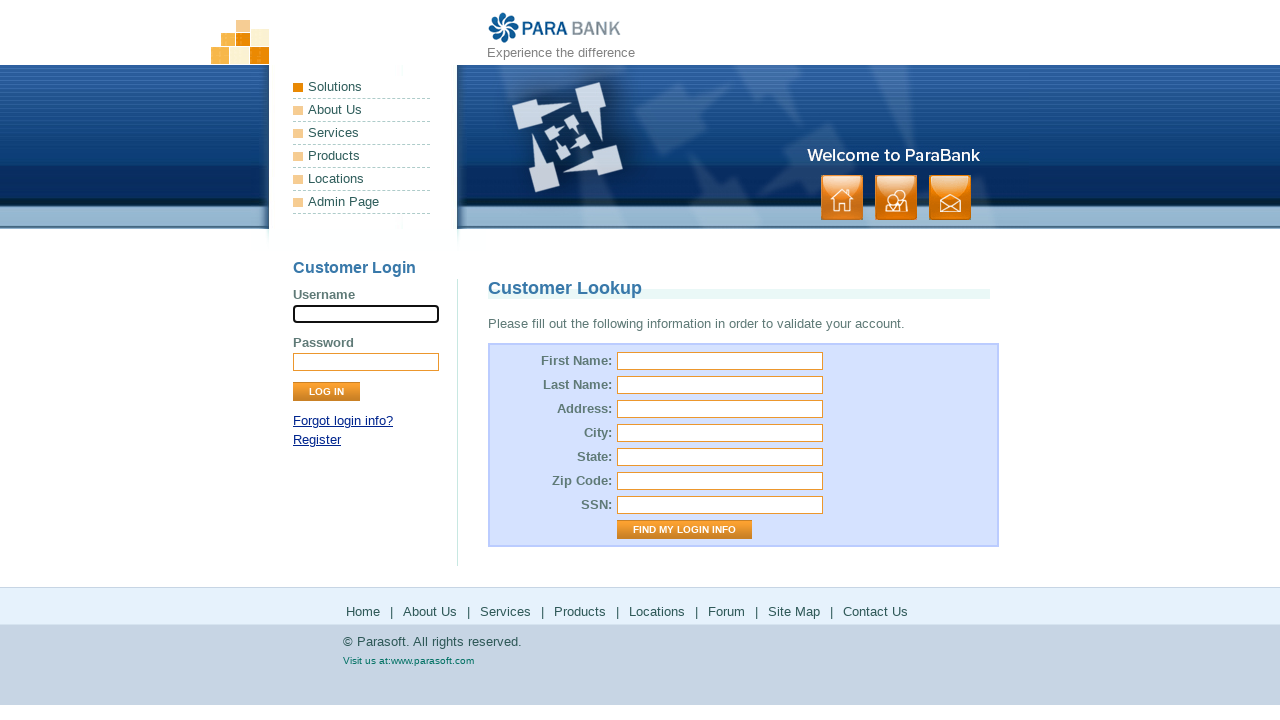

Filled first name field with 'John' on input[id='firstName']
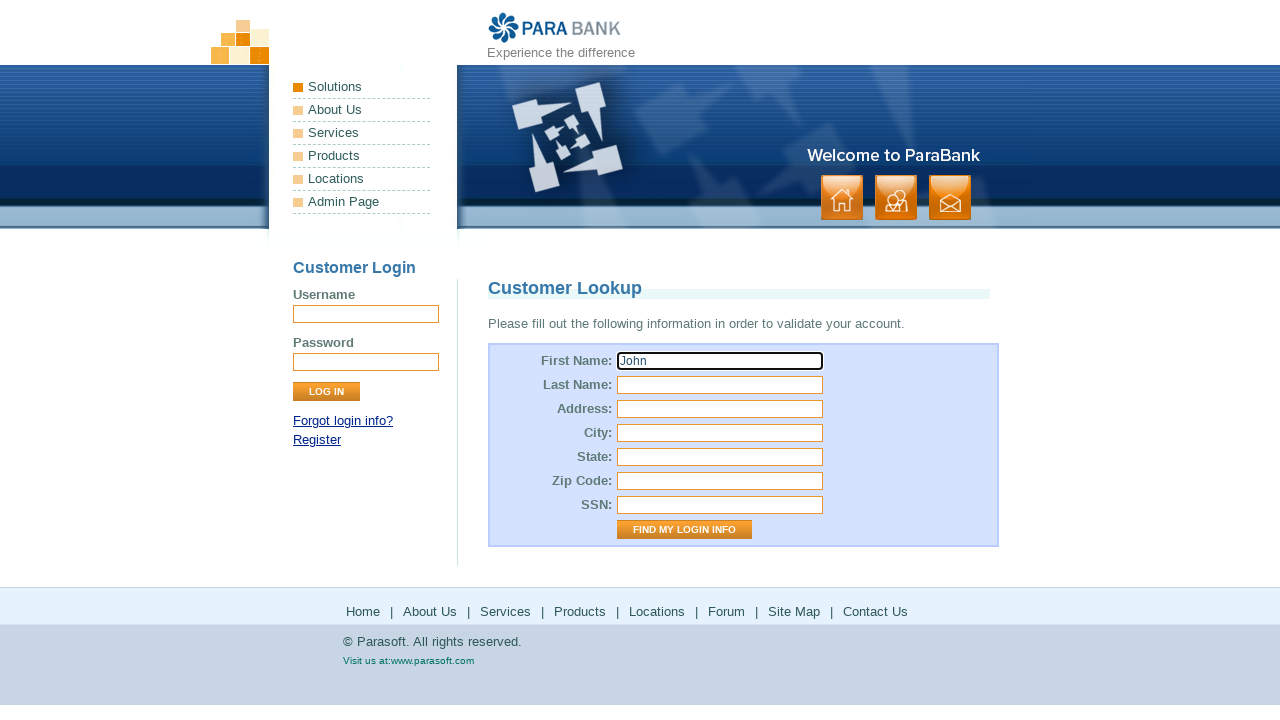

Filled last name field with 'Doe' on input[id='lastName']
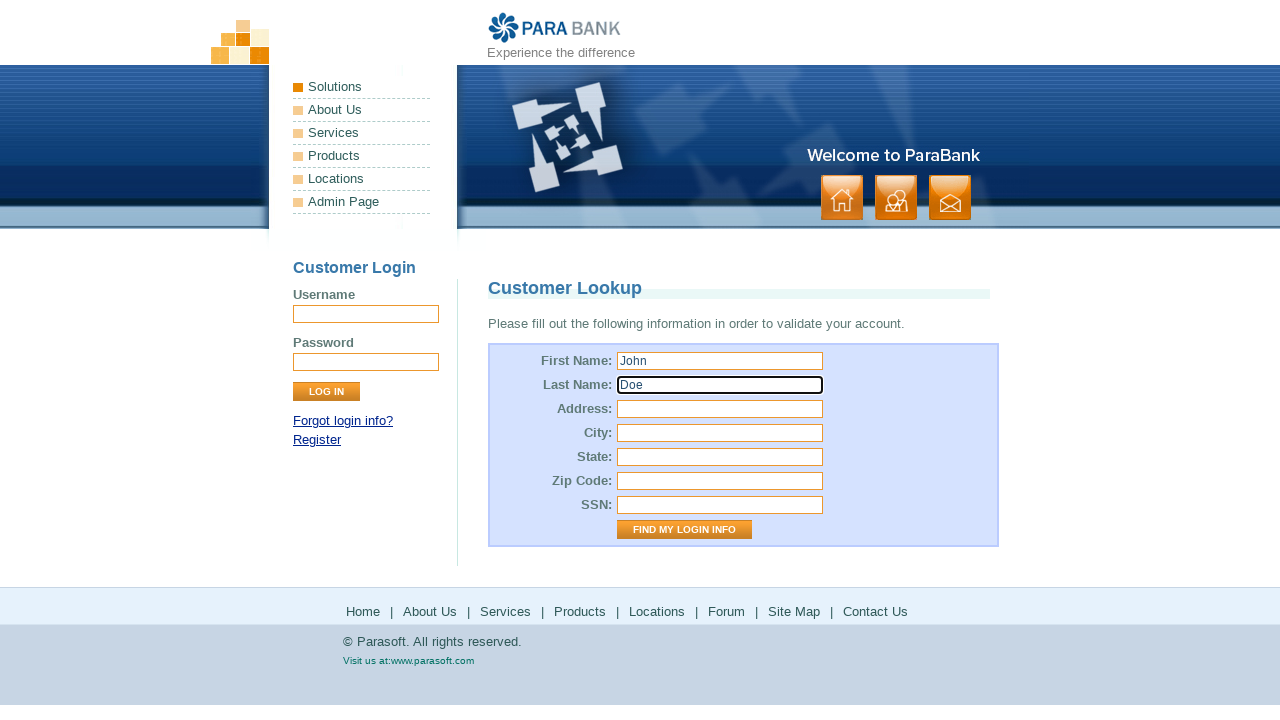

Filled address field with '123 Elm Street' on input[id='address.street']
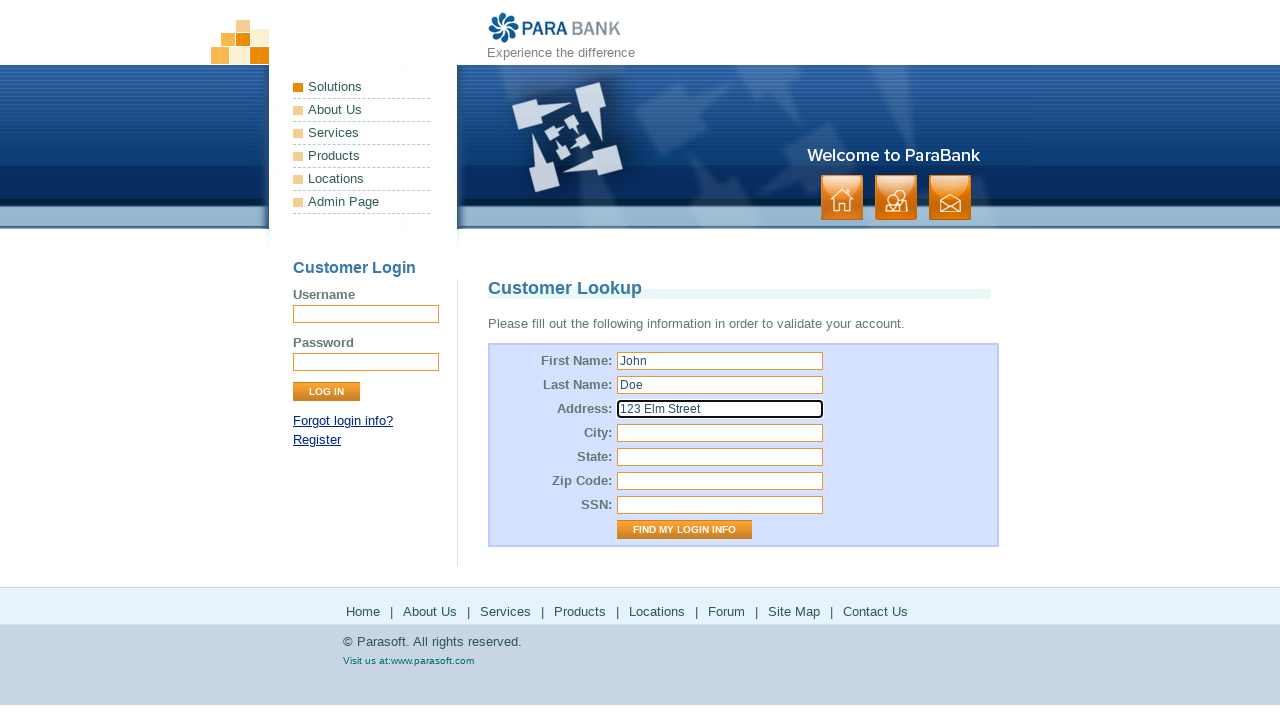

Filled city field with 'New York' on input[id='address.city']
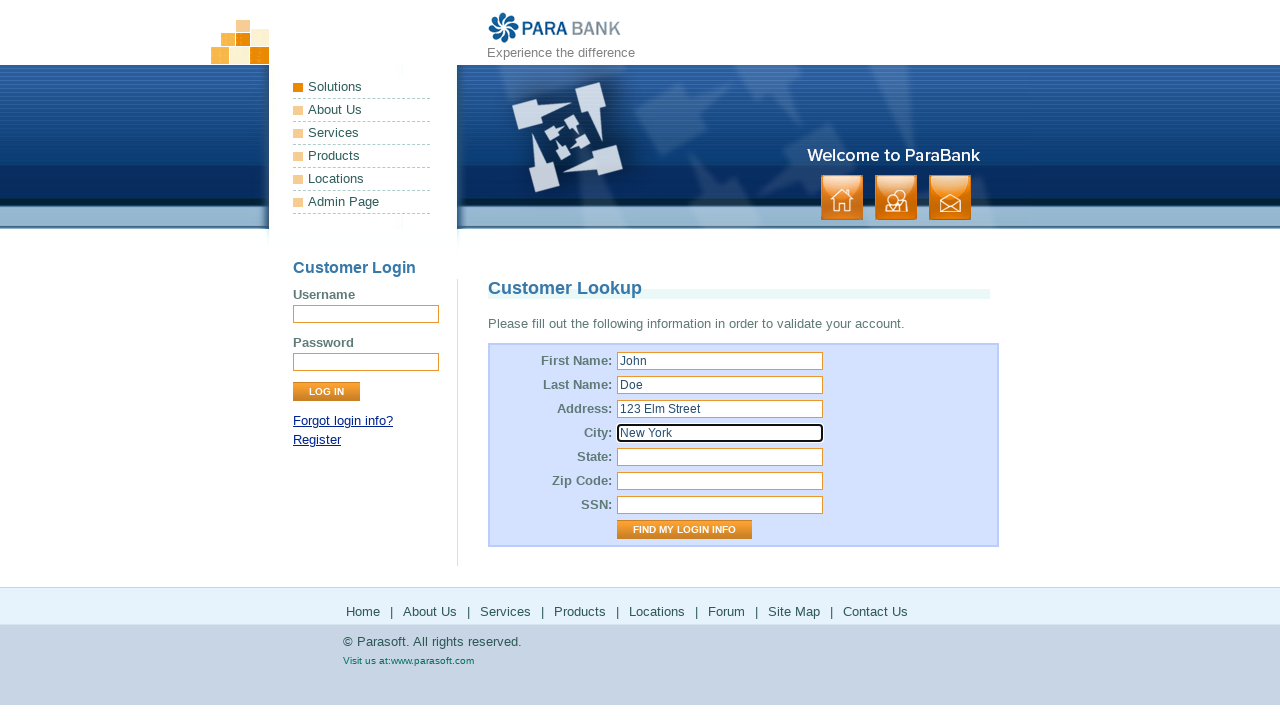

Filled state field with 'NY' on input[id='address.state']
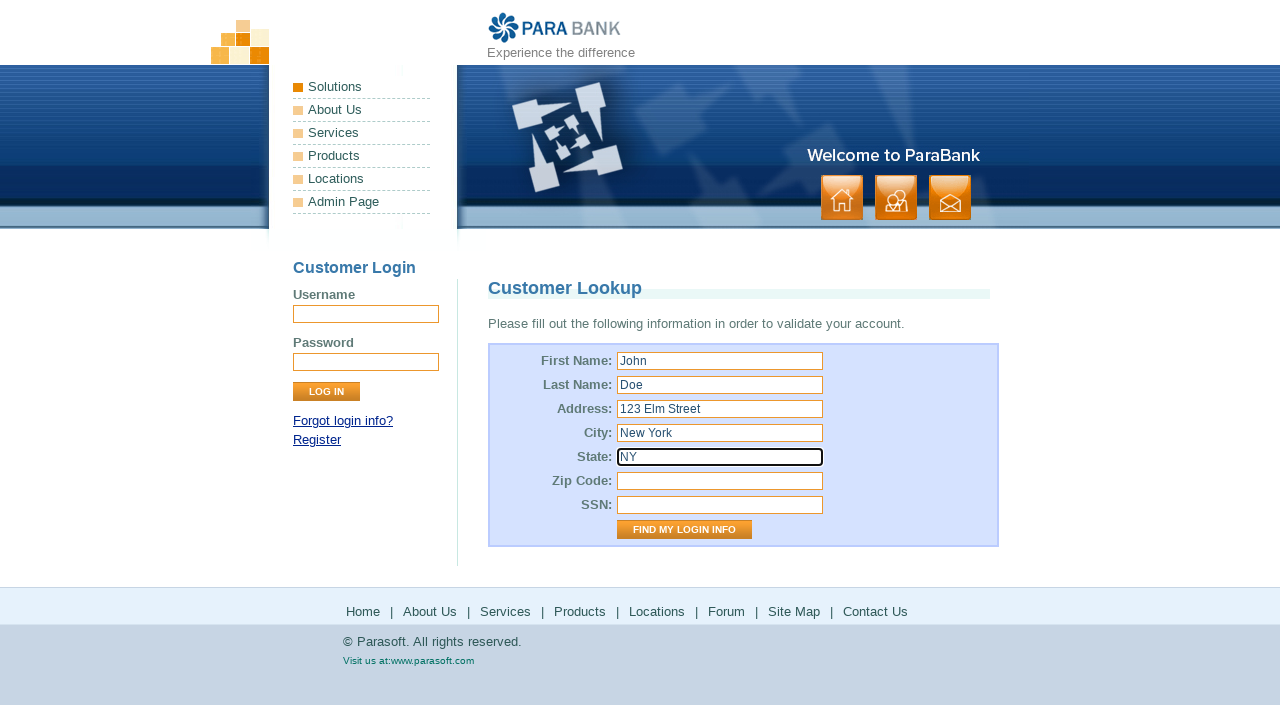

Filled zipcode field with '10001' on input[id='address.zipCode']
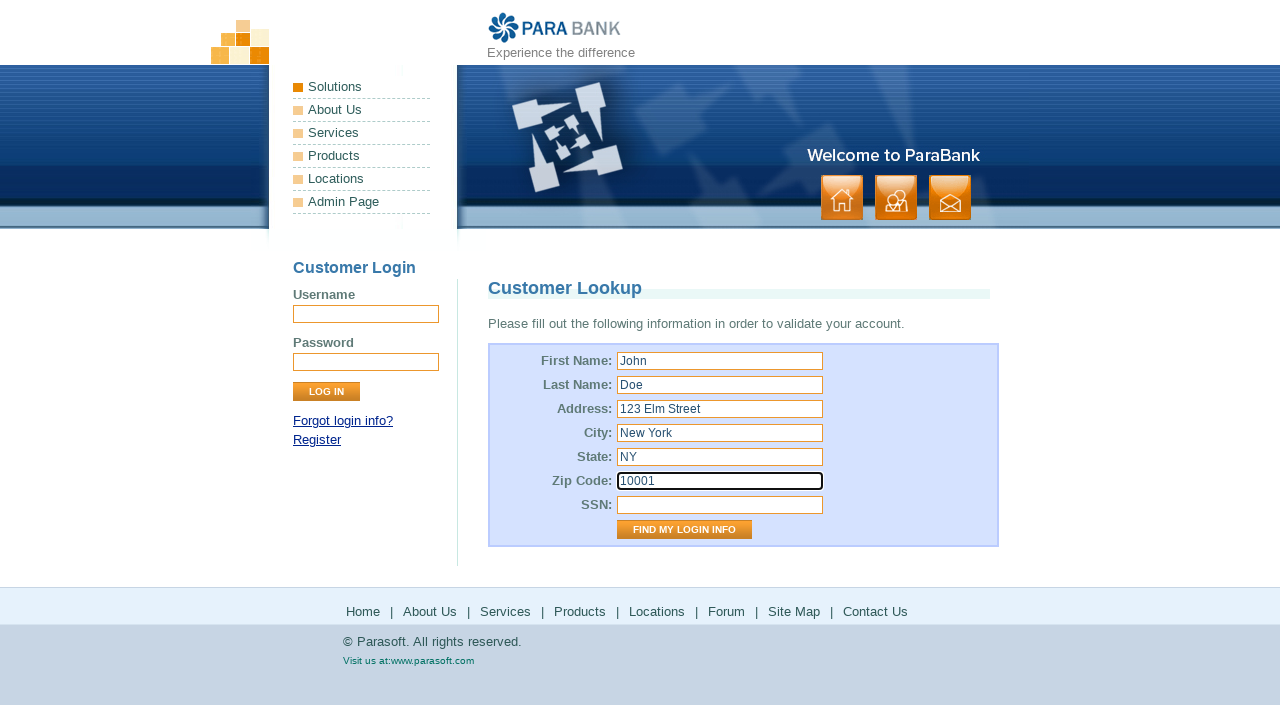

Filled SSN field with '123-45-6789' on input[id='ssn']
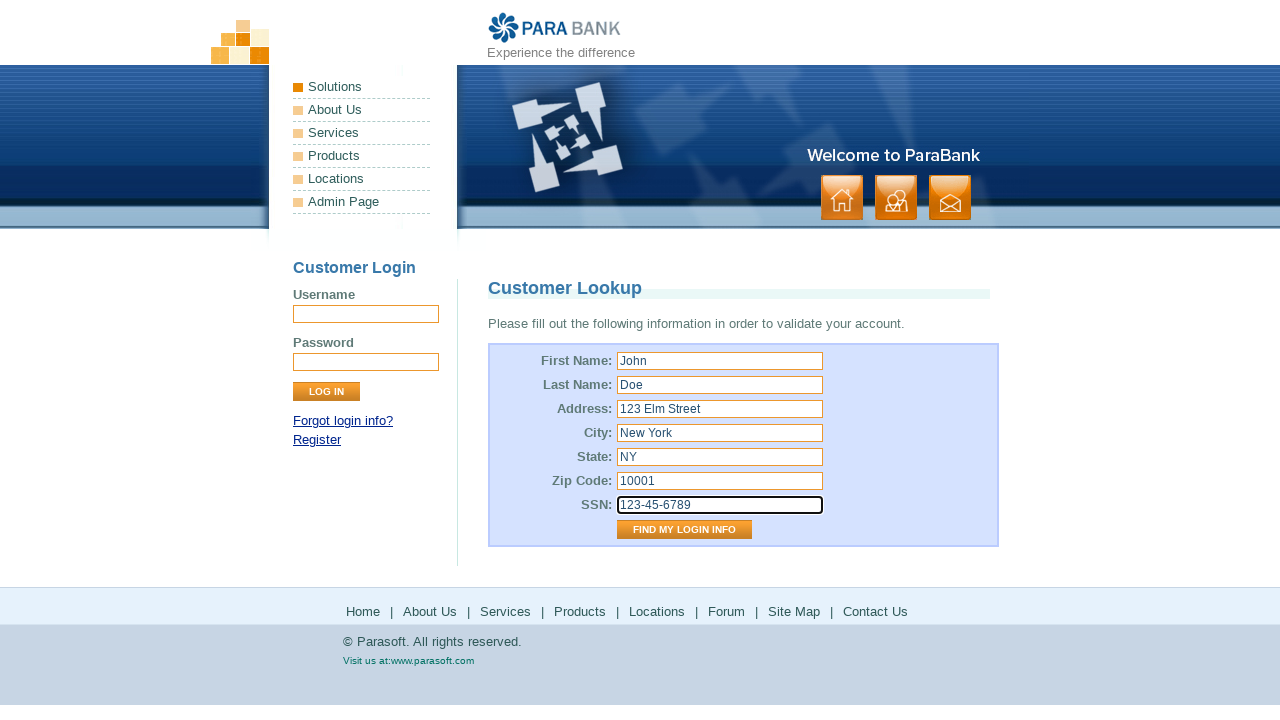

Clicked 'Find My Login Info' button to submit form at (684, 530) on input[value='Find My Login Info']
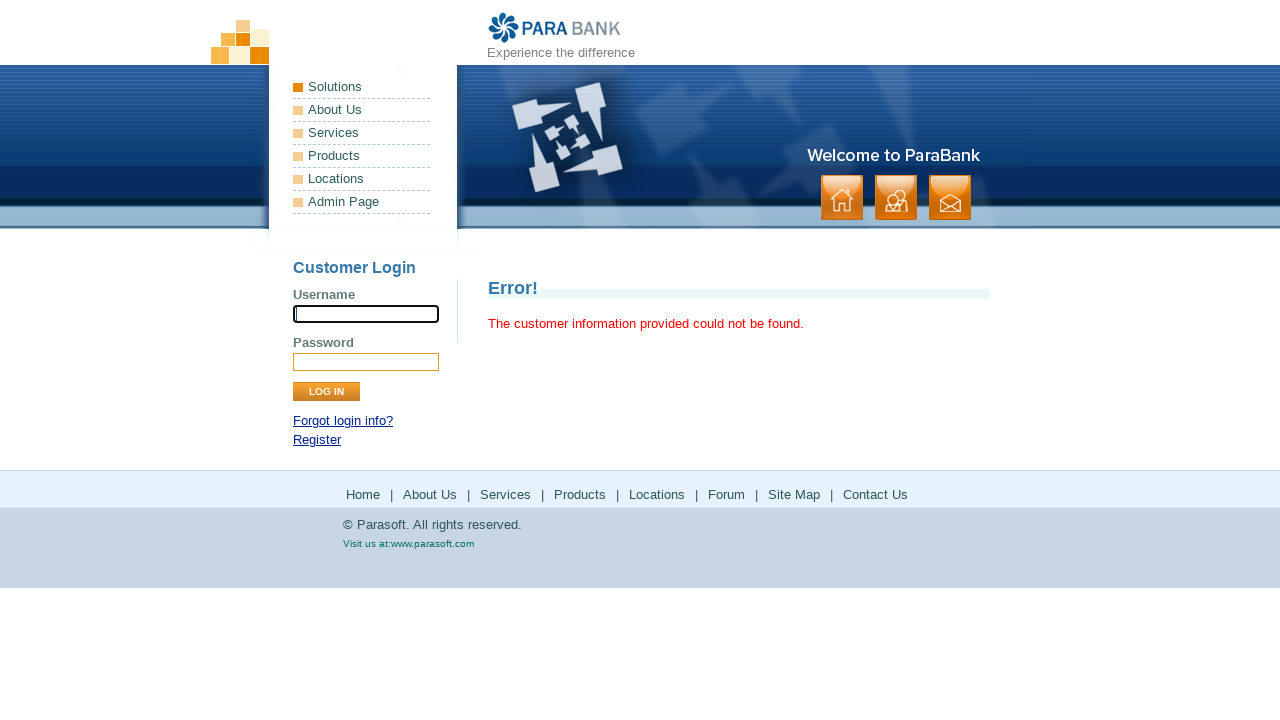

Page loaded after form submission
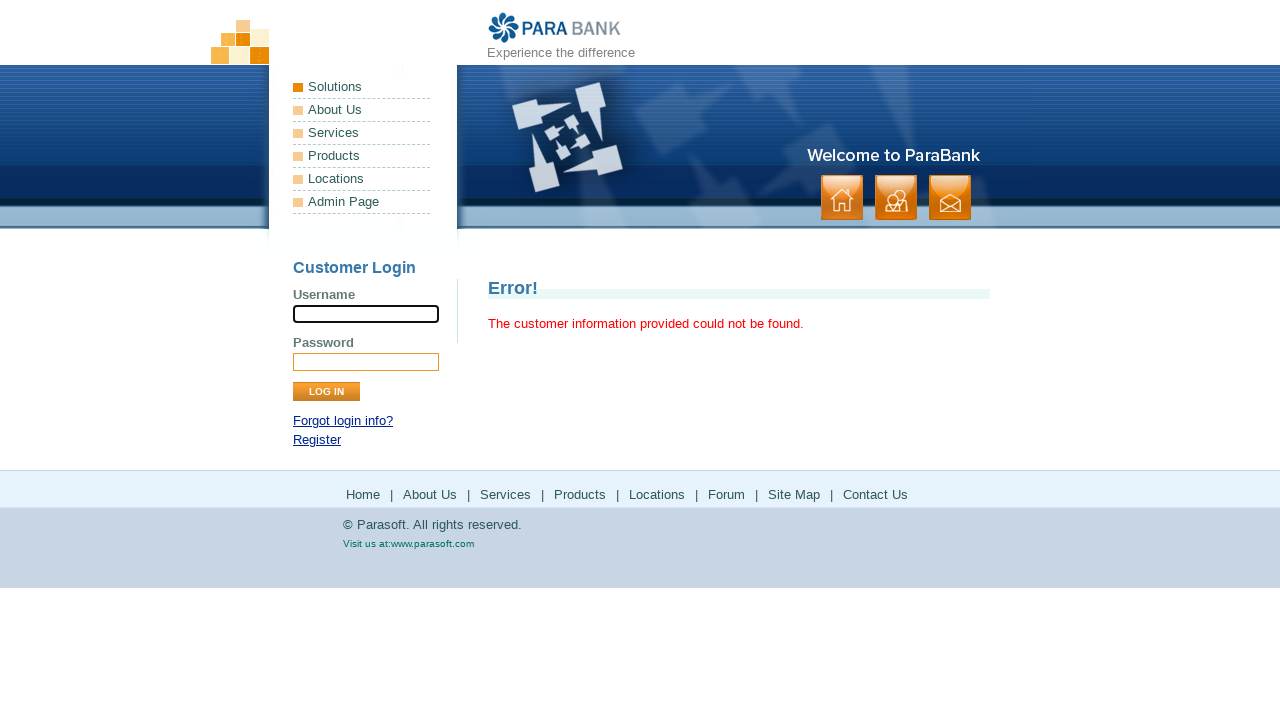

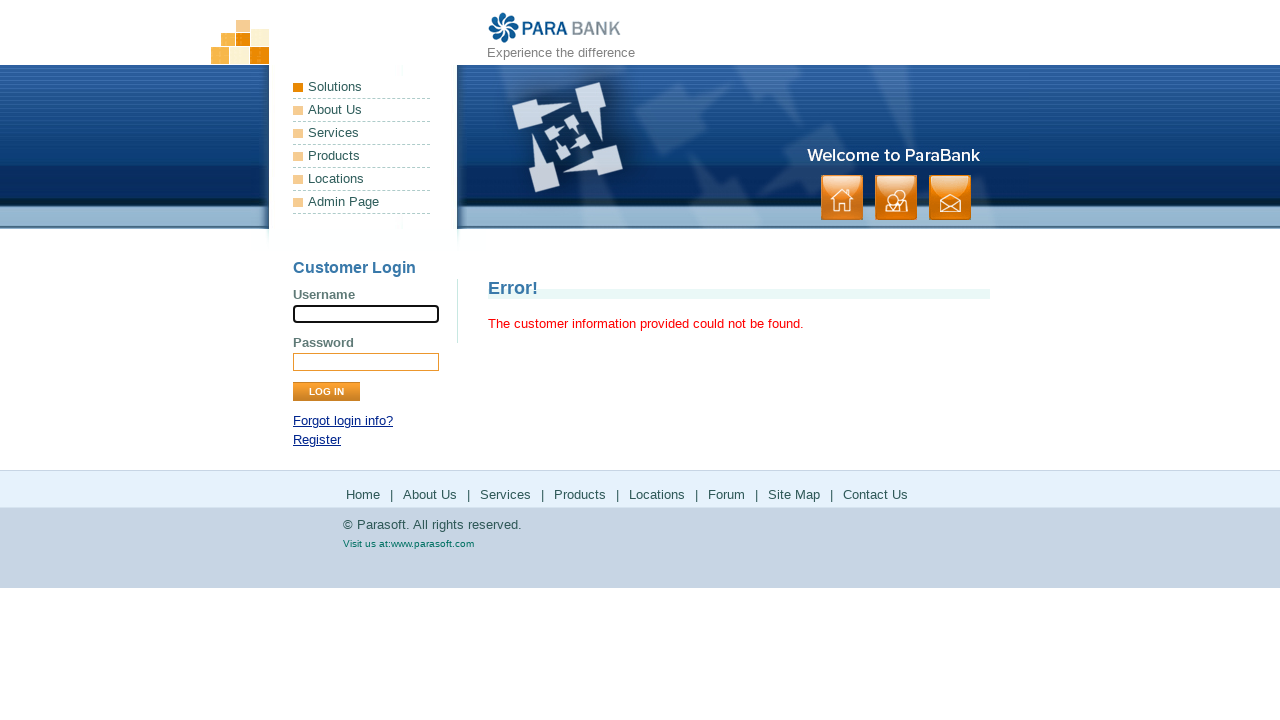